Tests that the browser back button works correctly with filter navigation.

Starting URL: https://demo.playwright.dev/todomvc

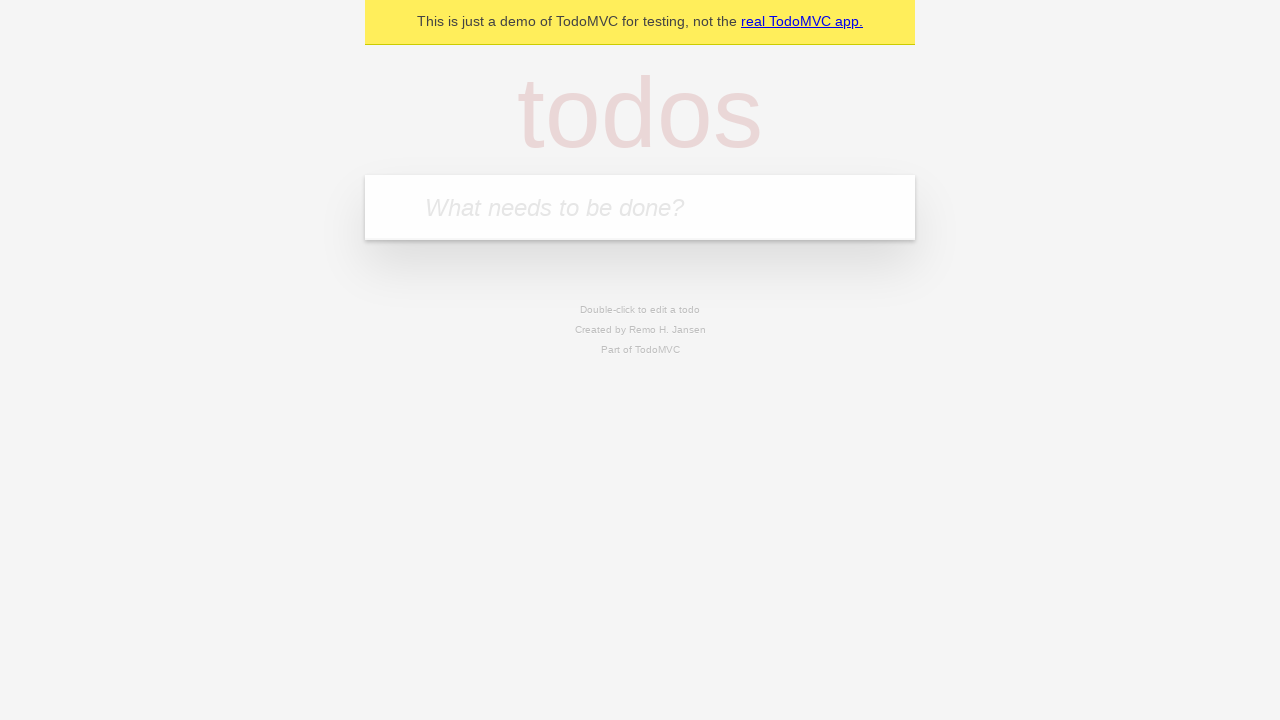

Filled todo input with 'buy some cheese' on internal:attr=[placeholder="What needs to be done?"i]
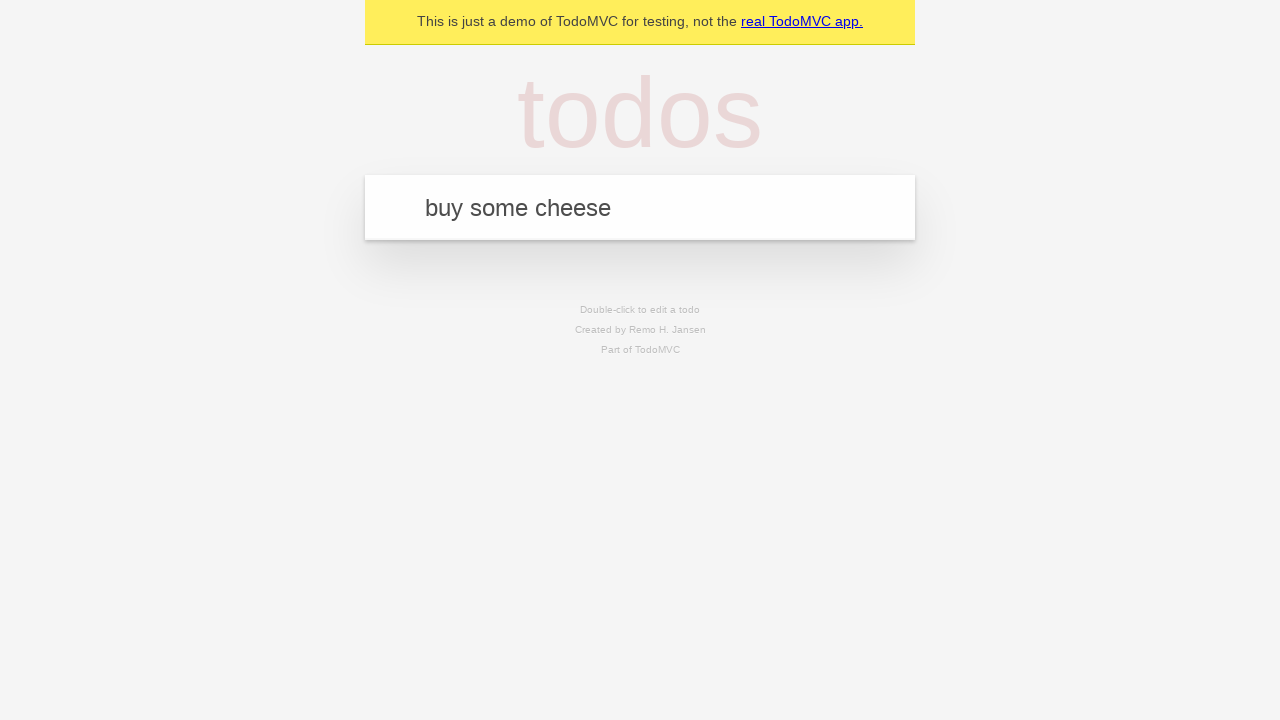

Pressed Enter to add first todo item on internal:attr=[placeholder="What needs to be done?"i]
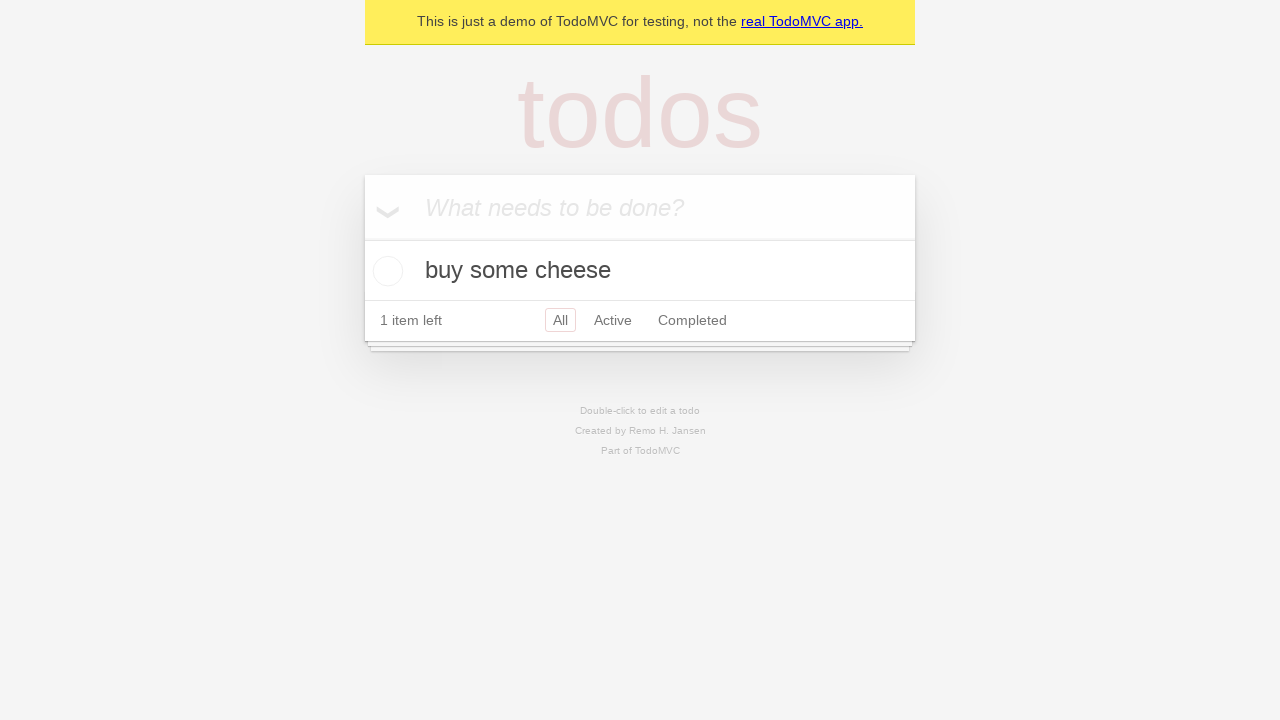

Filled todo input with 'feed the cat' on internal:attr=[placeholder="What needs to be done?"i]
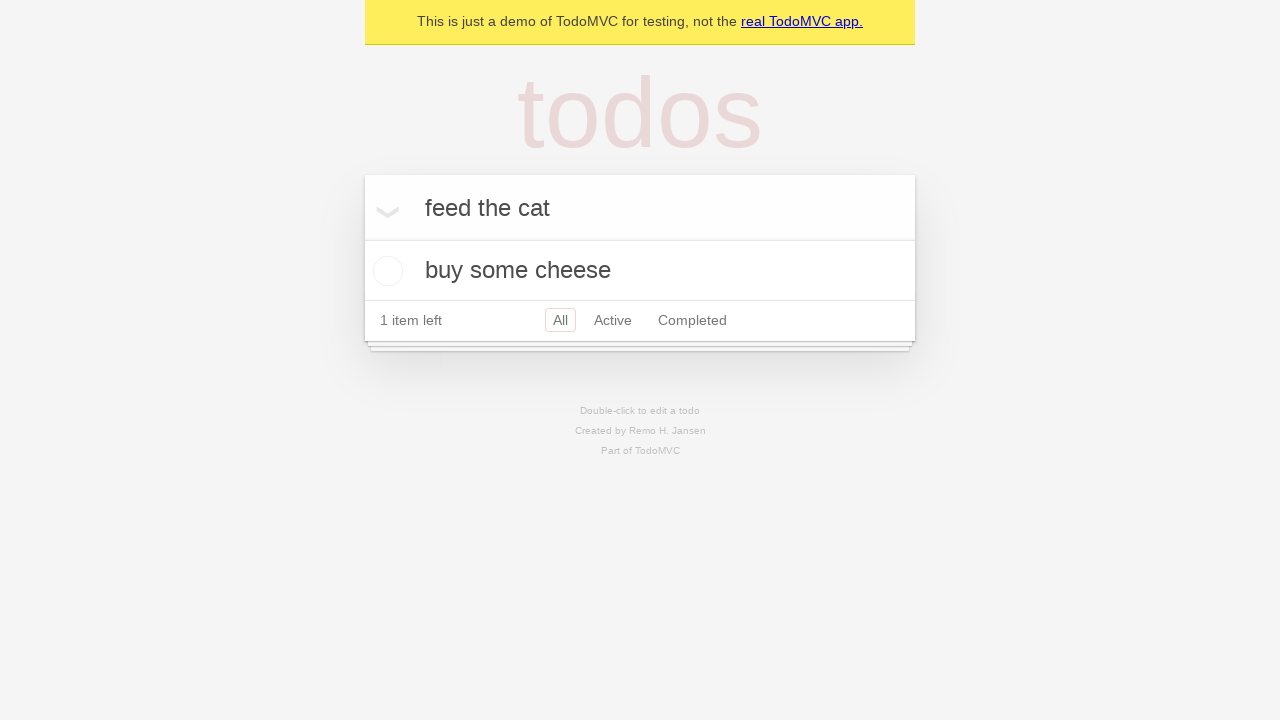

Pressed Enter to add second todo item on internal:attr=[placeholder="What needs to be done?"i]
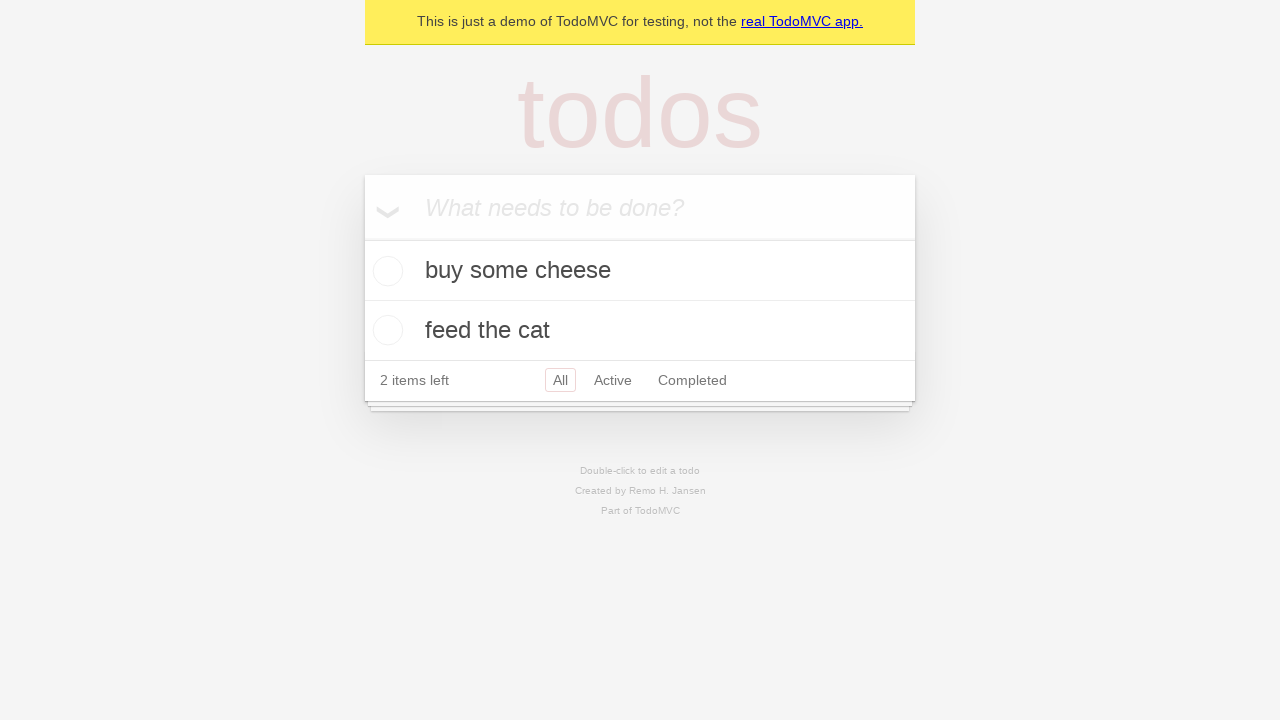

Filled todo input with 'book a doctors appointment' on internal:attr=[placeholder="What needs to be done?"i]
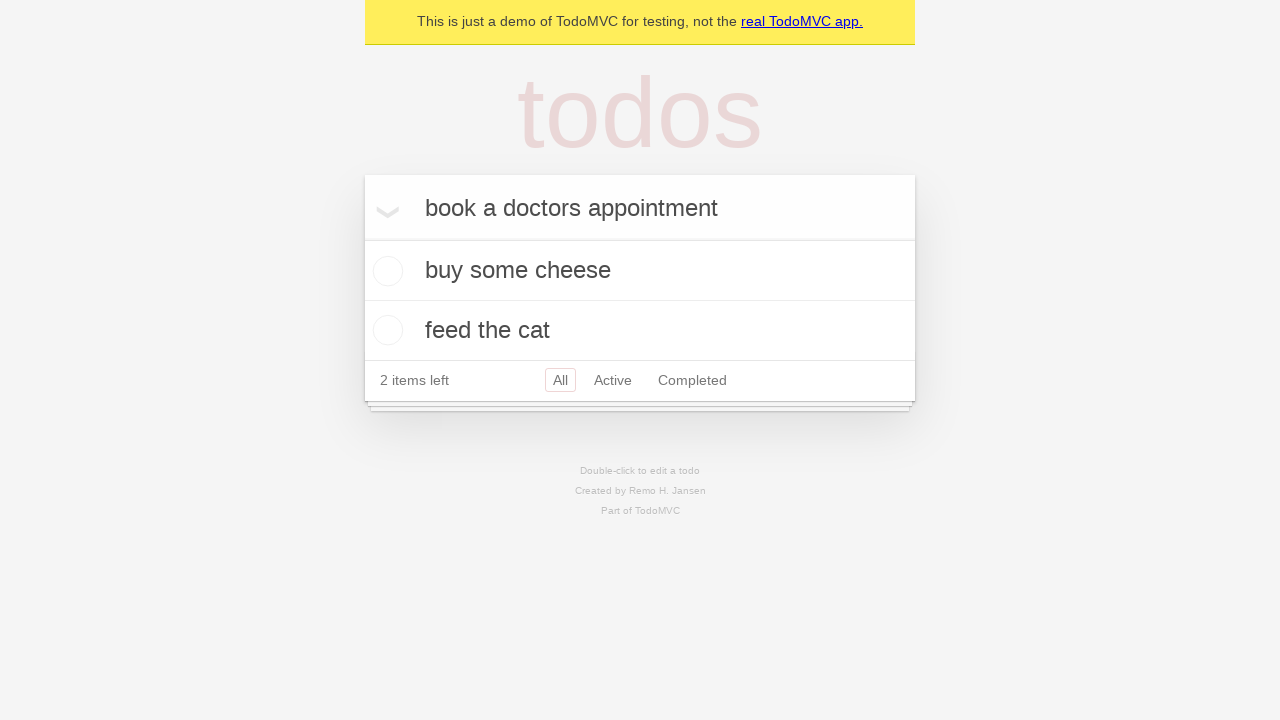

Pressed Enter to add third todo item on internal:attr=[placeholder="What needs to be done?"i]
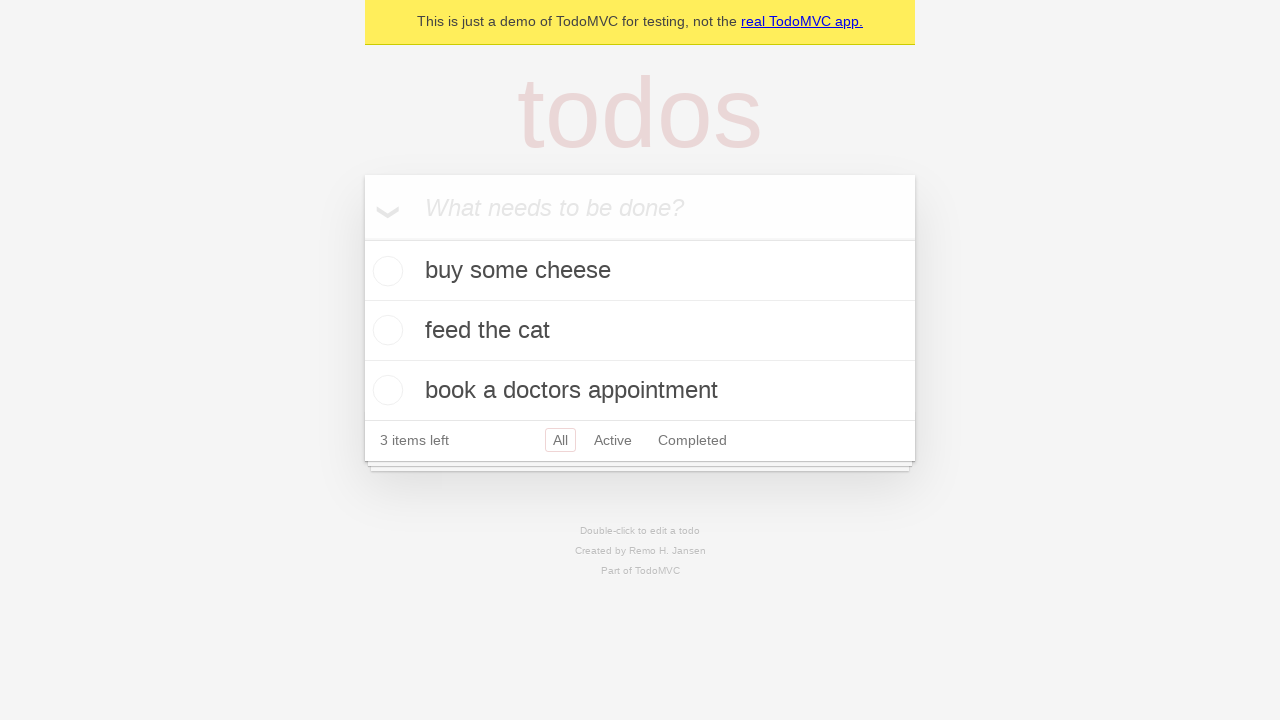

Checked the second todo item at (385, 330) on internal:testid=[data-testid="todo-item"s] >> nth=1 >> internal:role=checkbox
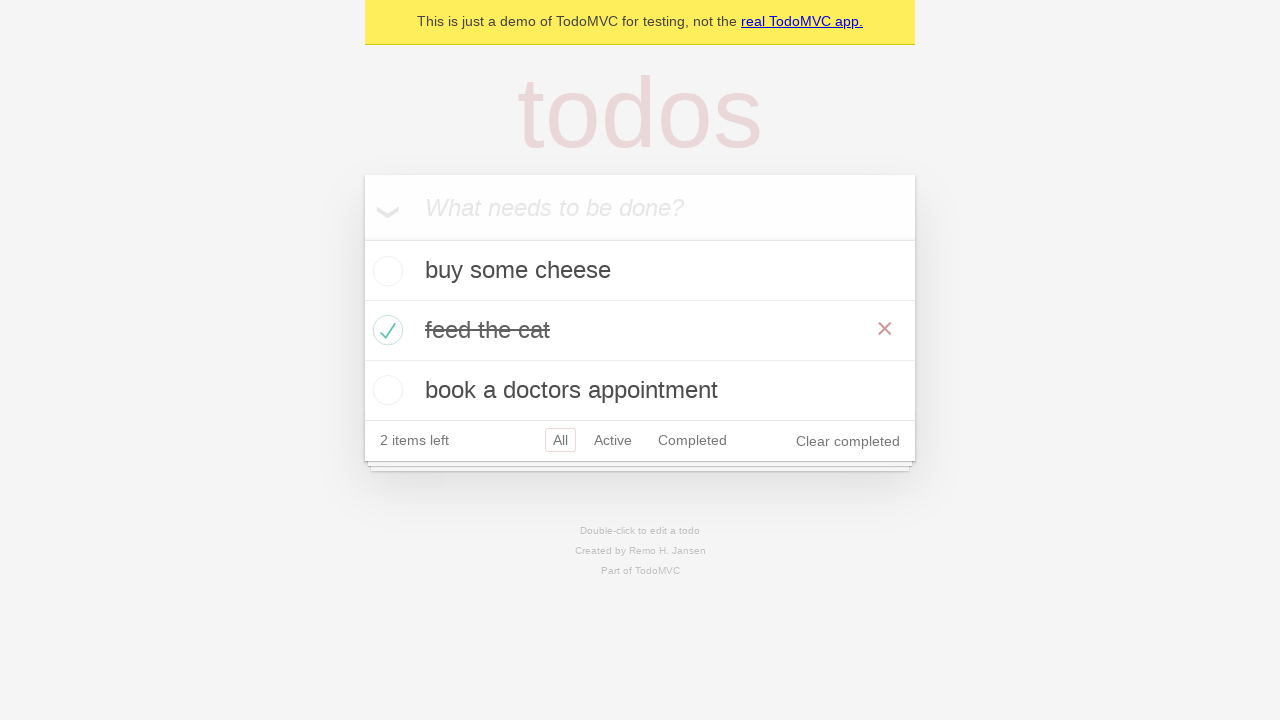

Clicked 'All' filter link at (560, 440) on internal:role=link[name="All"i]
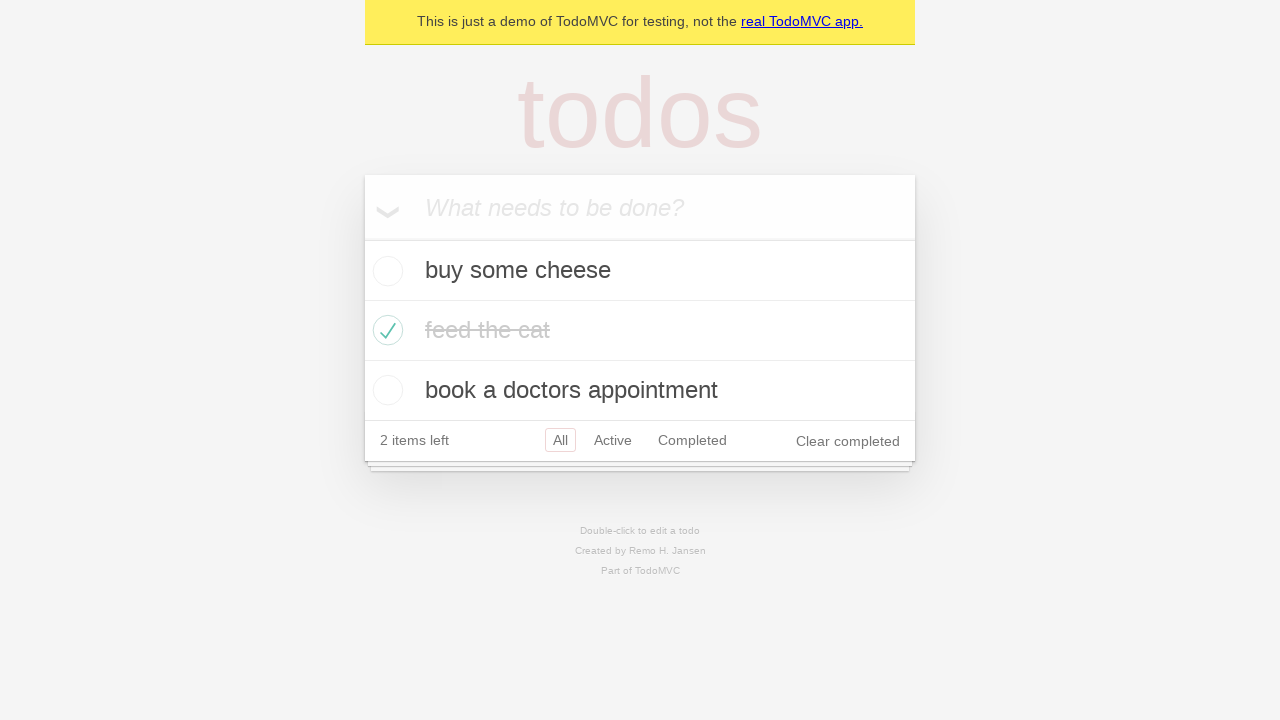

Clicked 'Active' filter link at (613, 440) on internal:role=link[name="Active"i]
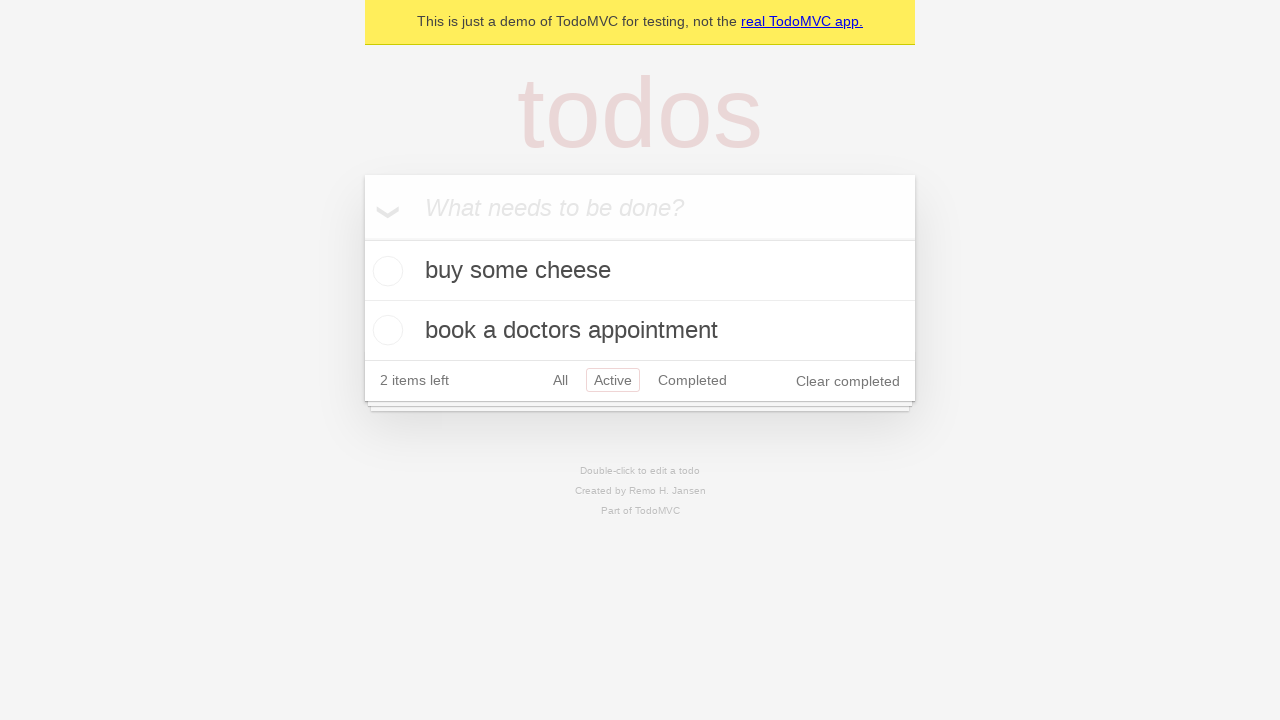

Clicked 'Completed' filter link at (692, 380) on internal:role=link[name="Completed"i]
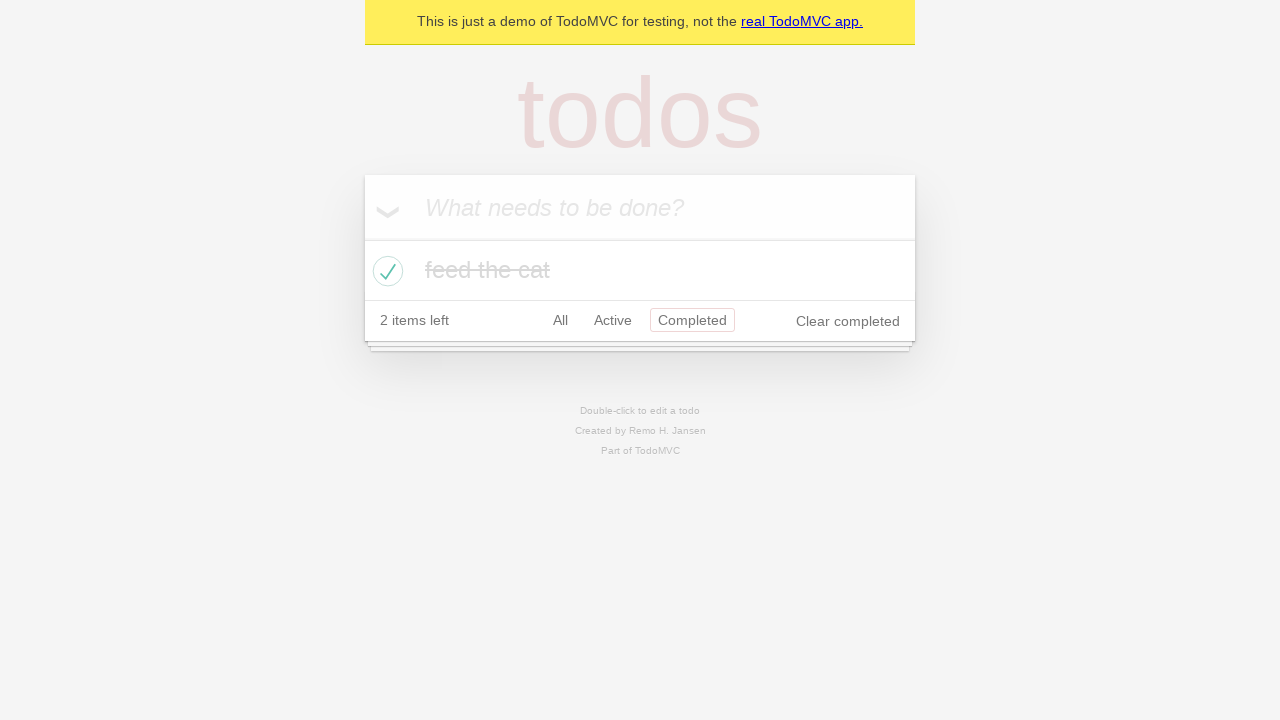

Navigated back from Completed filter
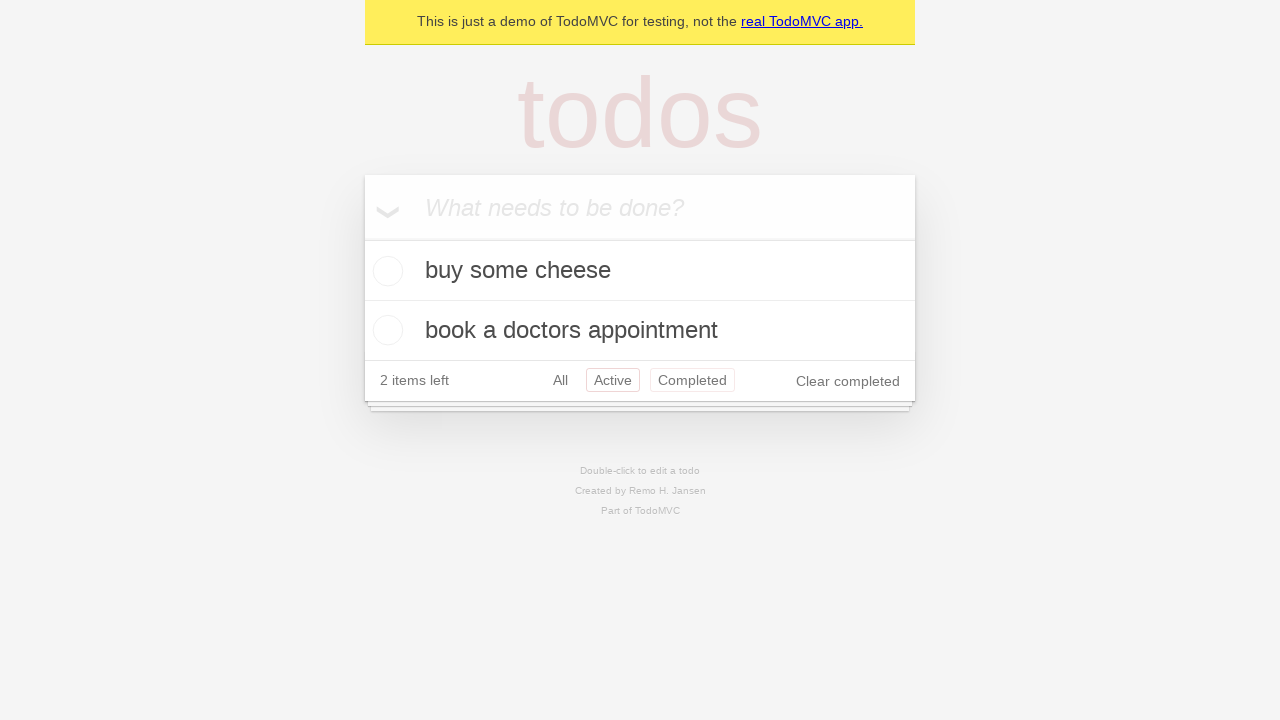

Navigated back from Active filter
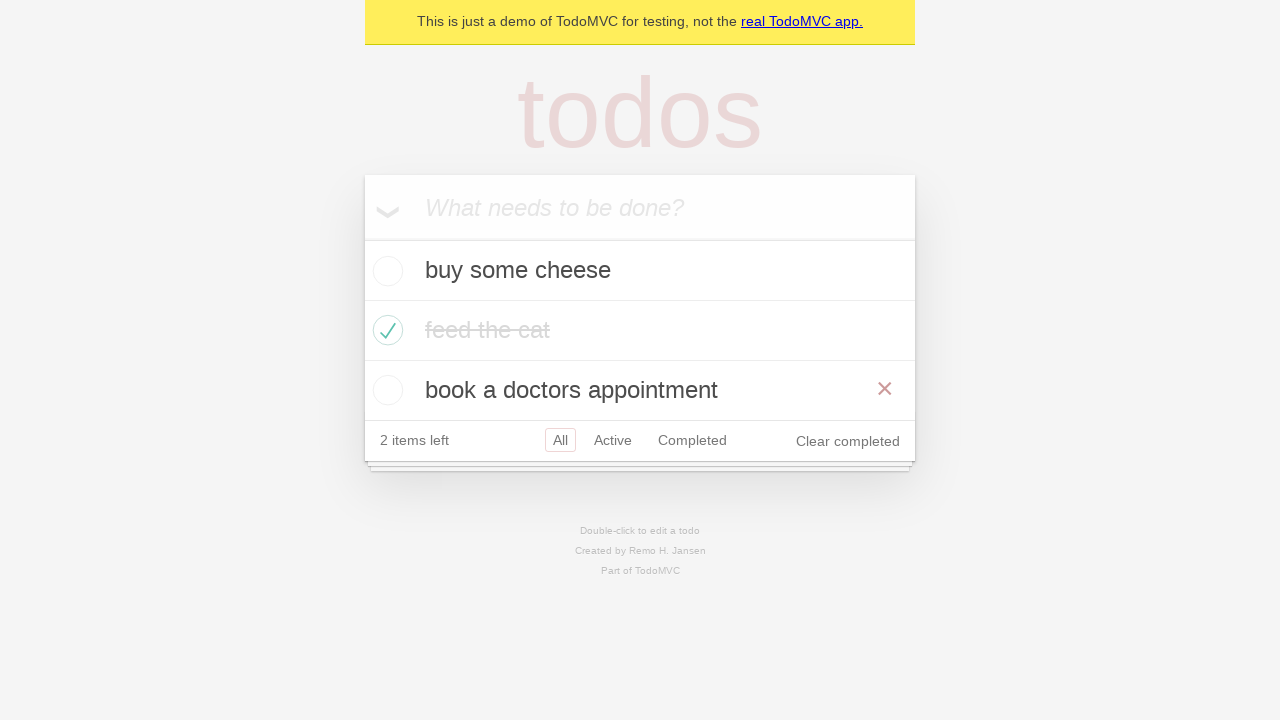

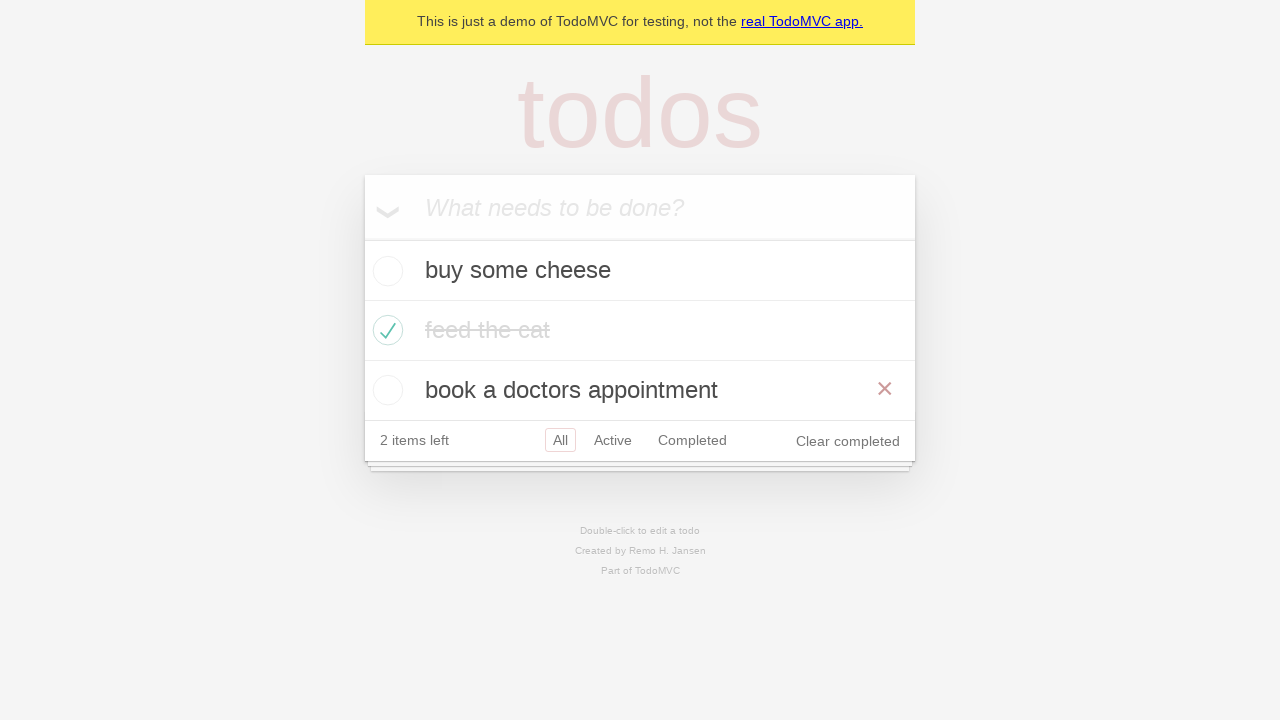